Tests entering text in a JavaScript prompt dialog by clicking the third button and verifying the entered text appears

Starting URL: https://testcenter.techproeducation.com/index.php?page=javascript-alerts

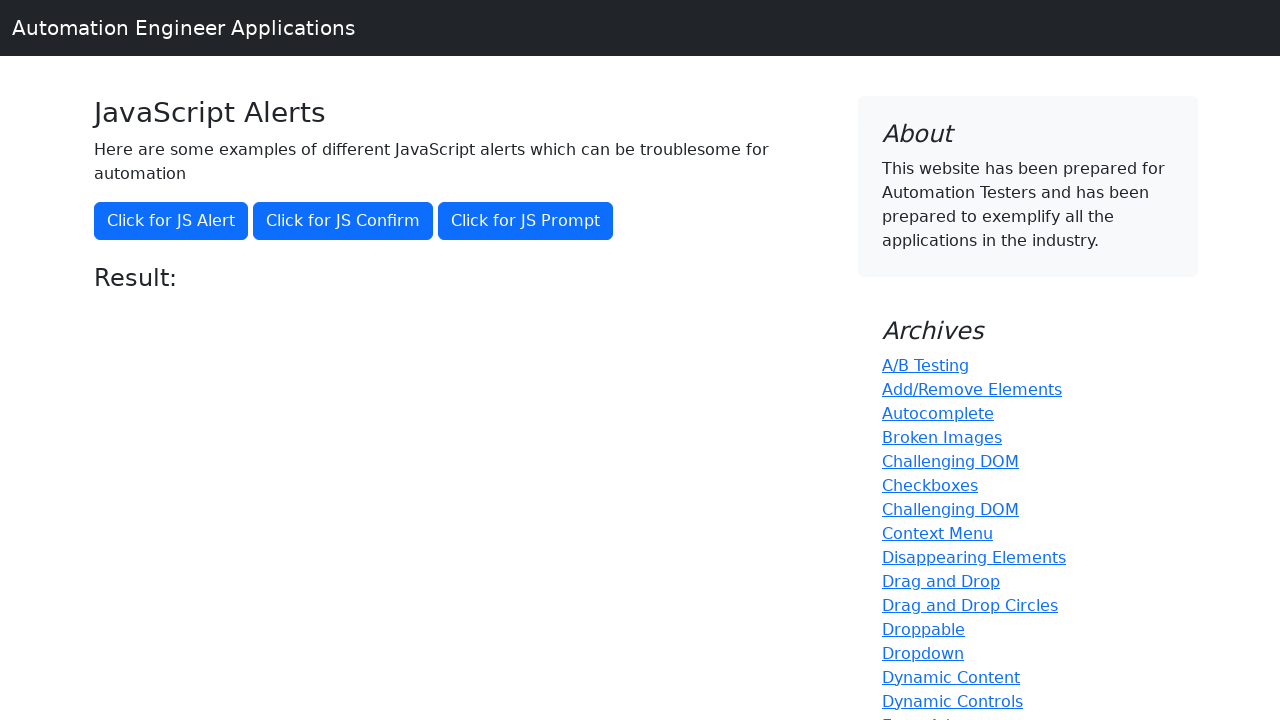

Set up dialog handler to accept prompt with text 'Mustafa'
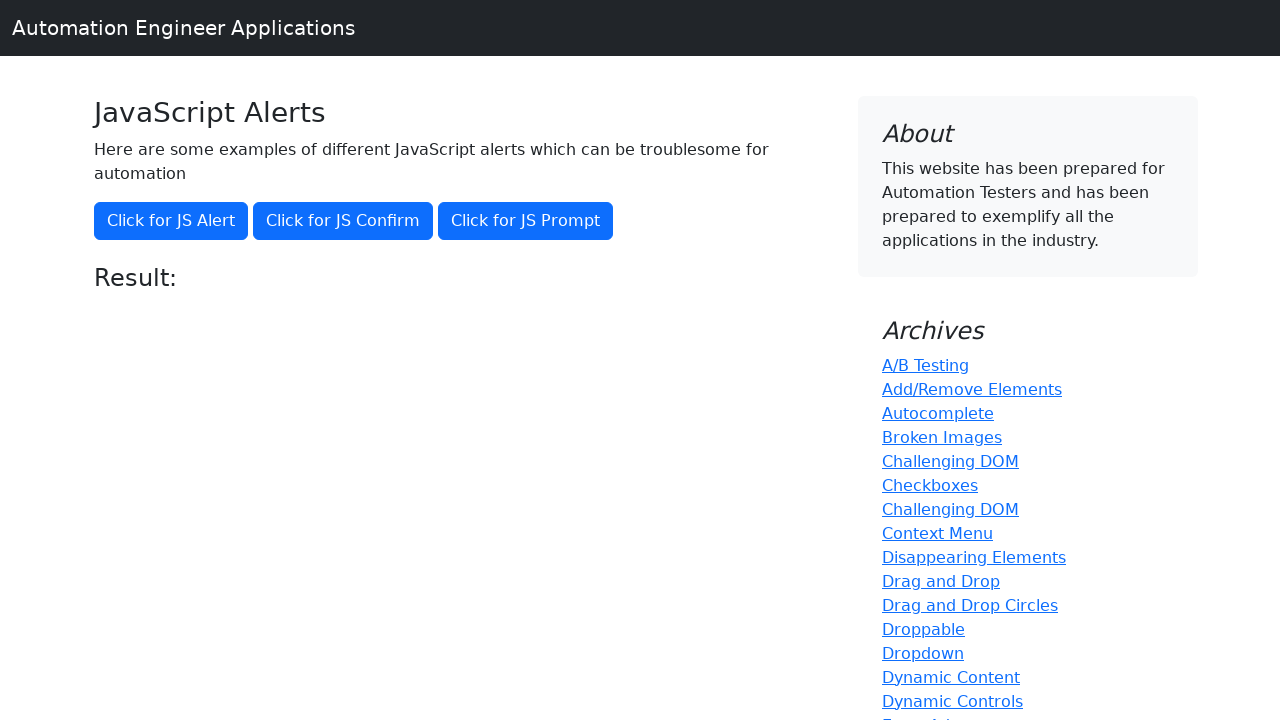

Clicked the third button to trigger JavaScript prompt dialog at (526, 221) on xpath=//*[@onclick='jsPrompt()']
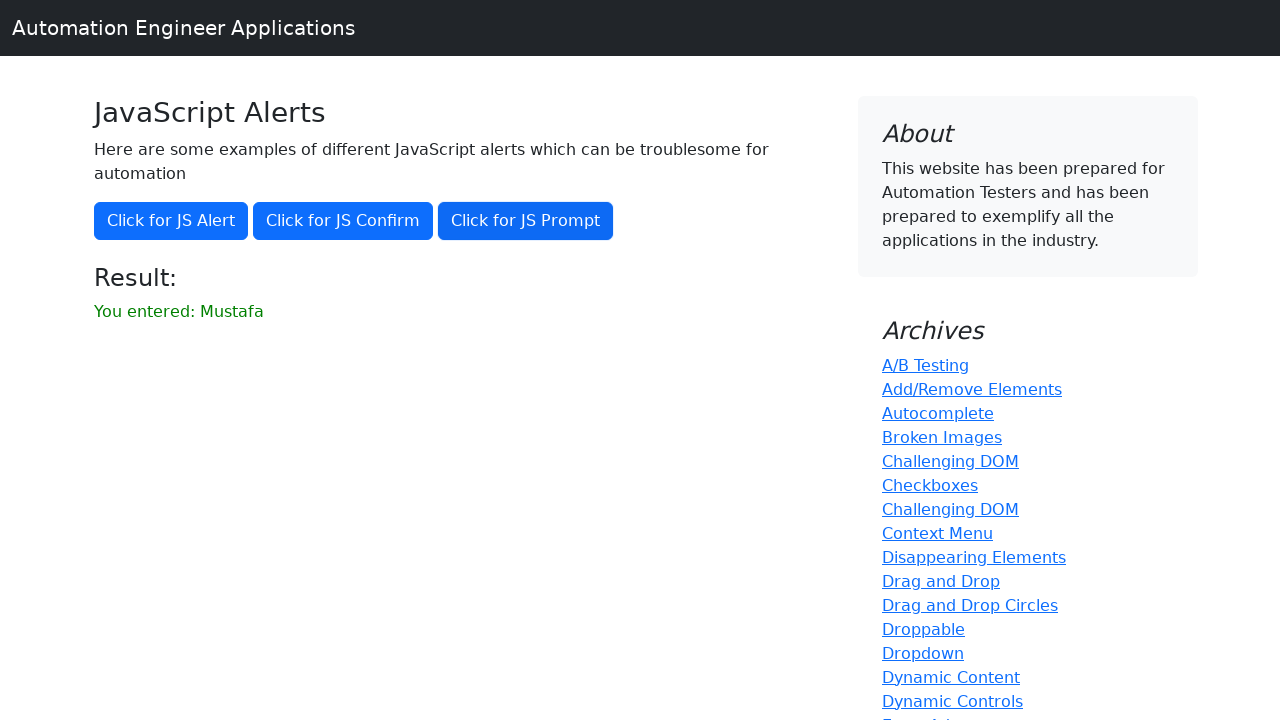

Retrieved result text from #result element
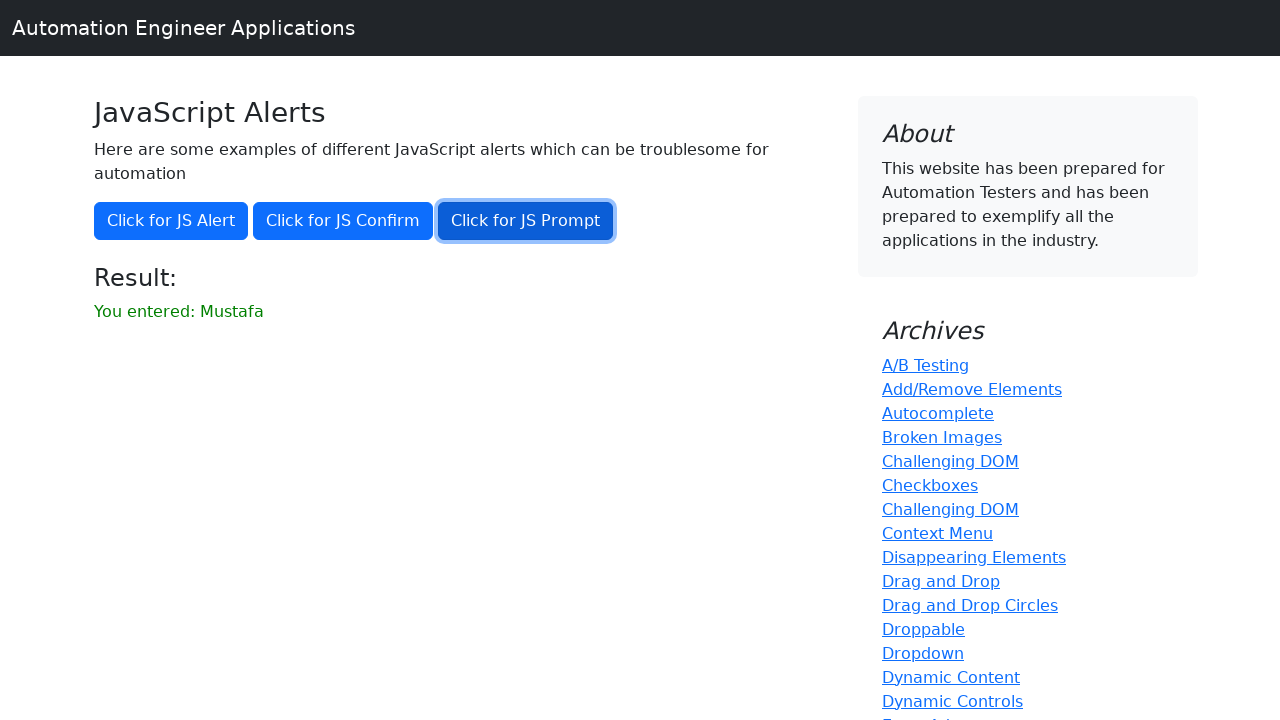

Verified that entered text 'Mustafa' appears in result message
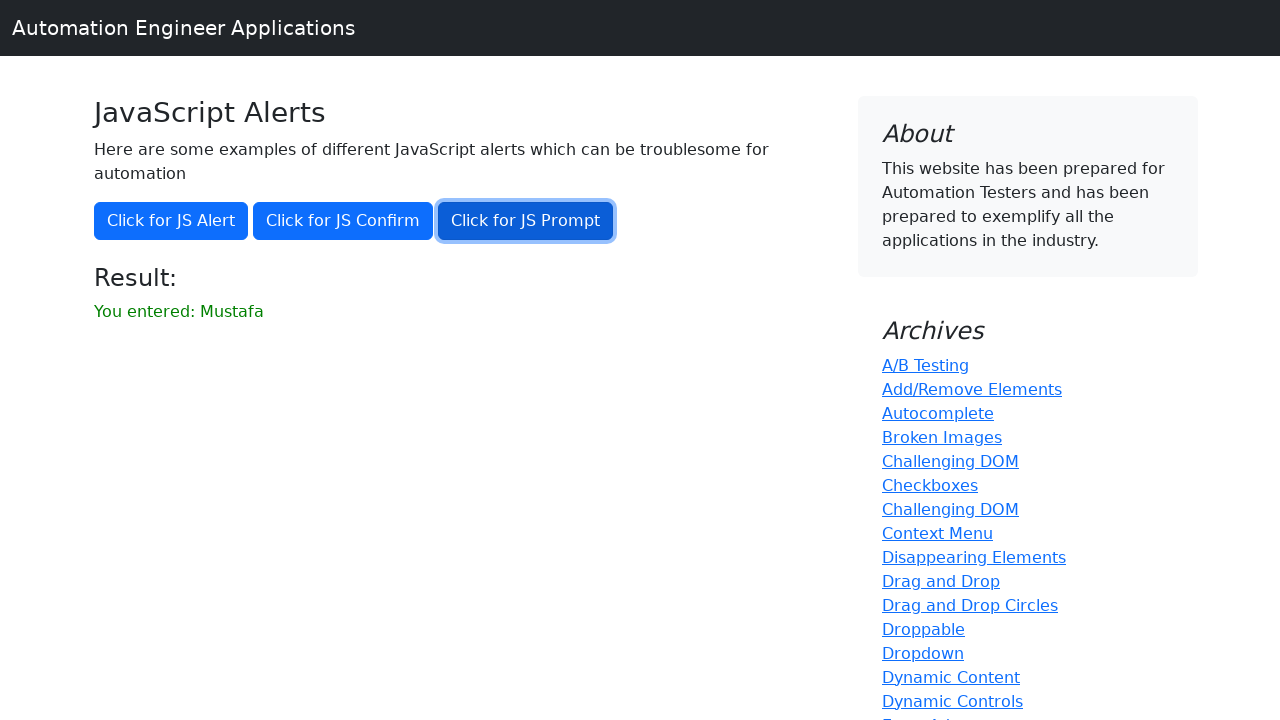

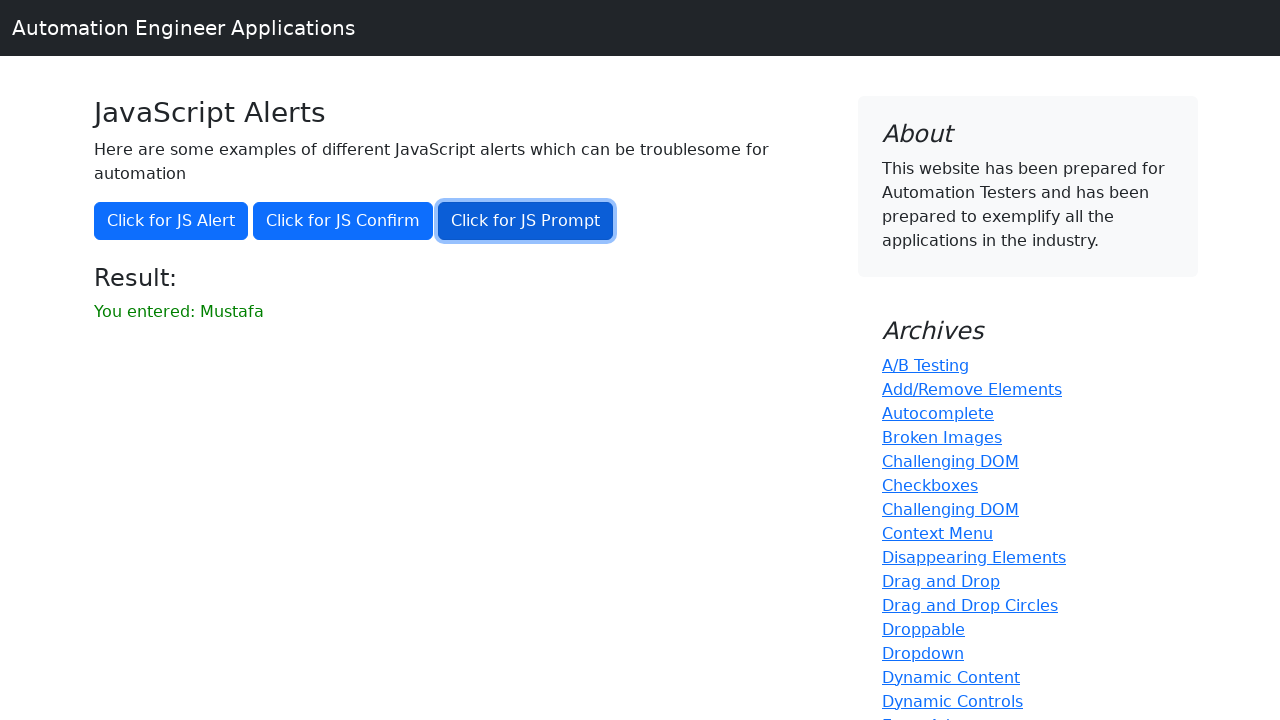